Tests right-click context menu functionality by right-clicking on an element, selecting 'Copy' from the context menu, and handling the resulting alert

Starting URL: https://swisnl.github.io/jQuery-contextMenu/demo.html

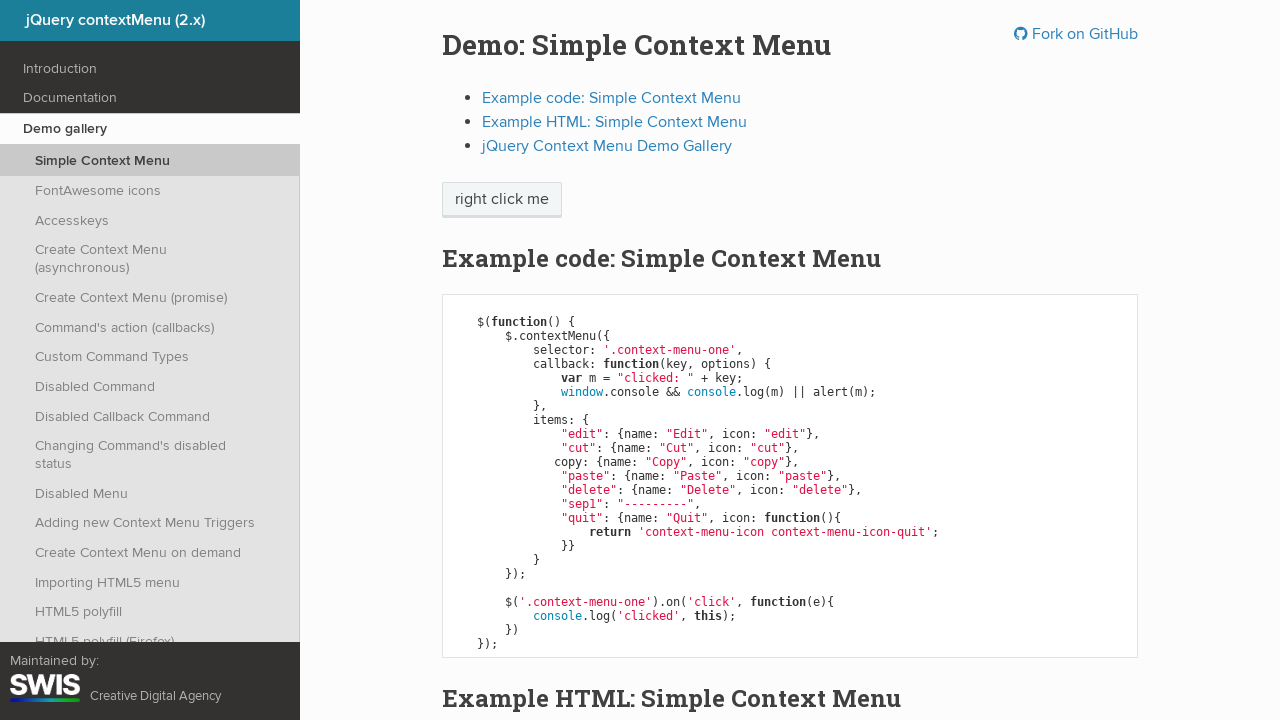

Located the 'right click me' element
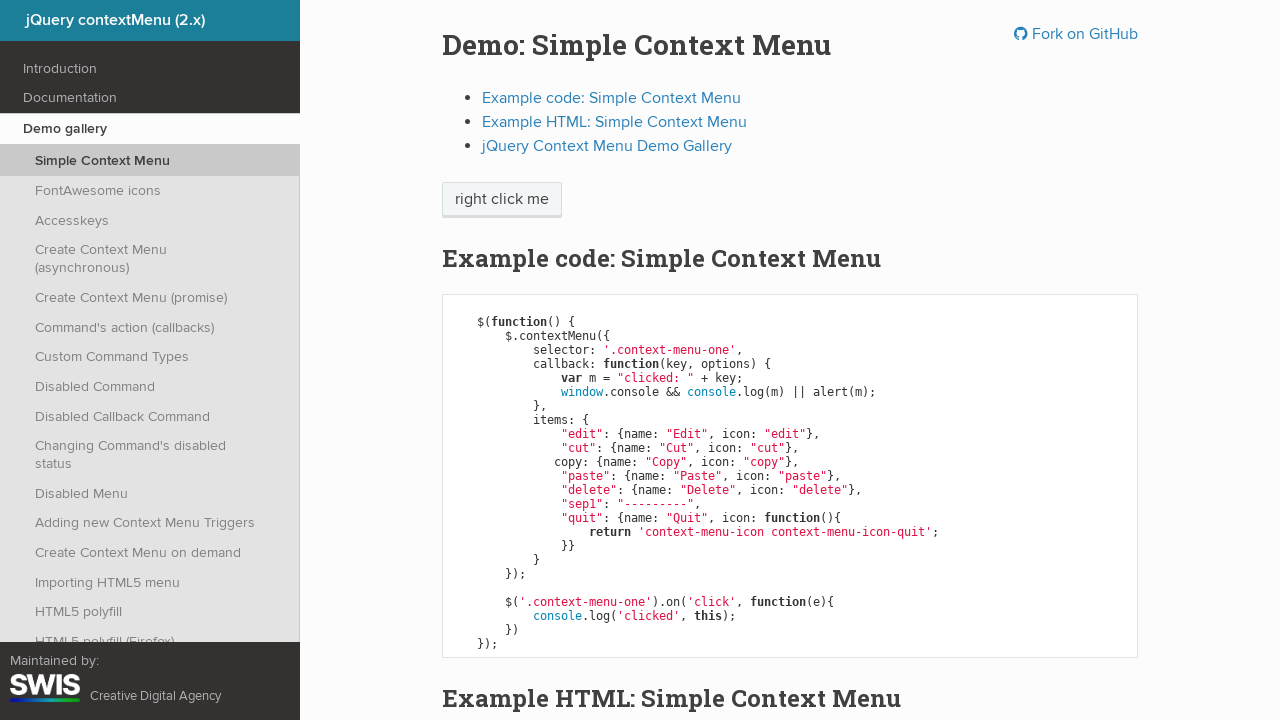

Right-clicked on the element to open context menu at (502, 200) on xpath=//span[contains(normalize-space(),'right click me')]
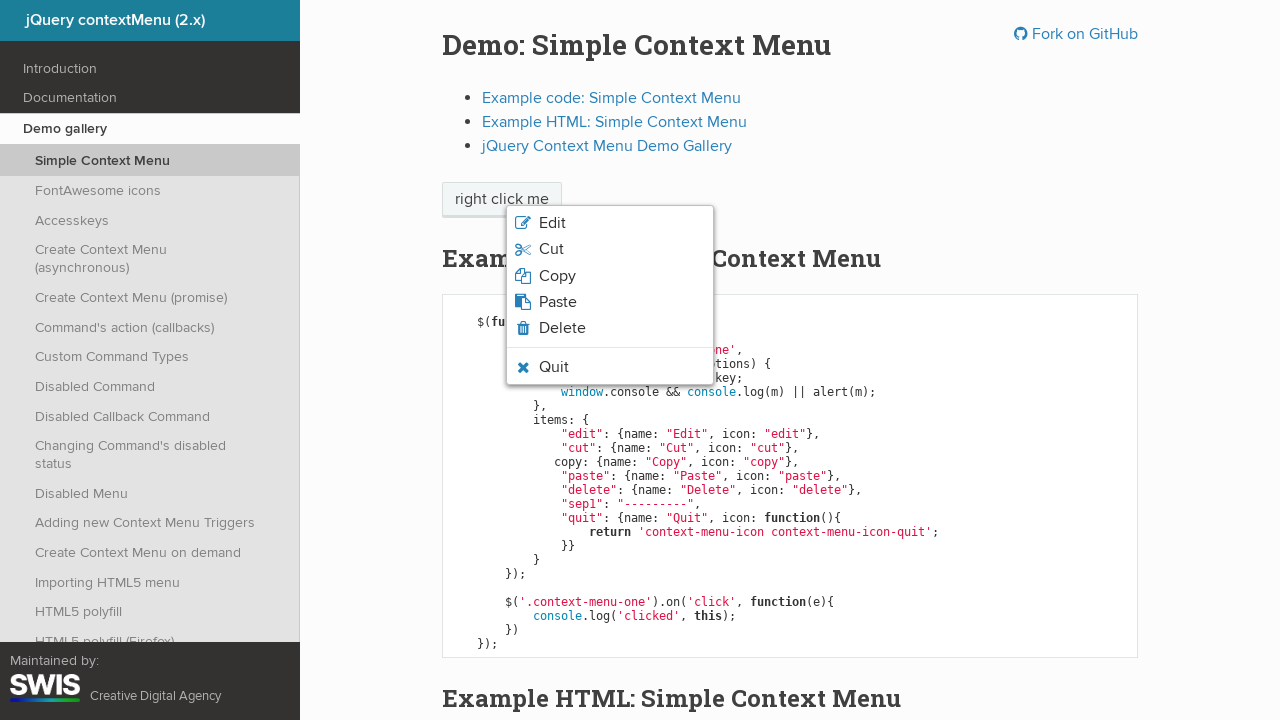

Selected 'Copy' option from context menu at (557, 276) on xpath=//span[normalize-space()='Copy']
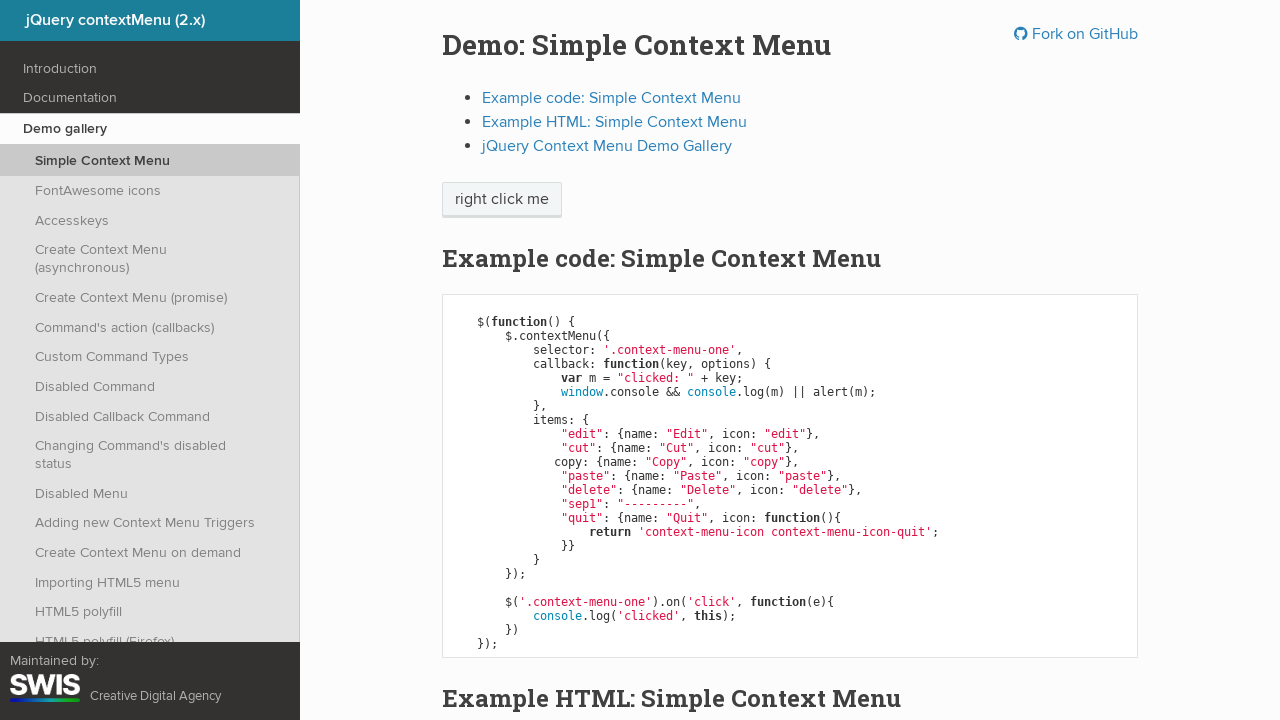

Set up alert dialog handler to accept alerts
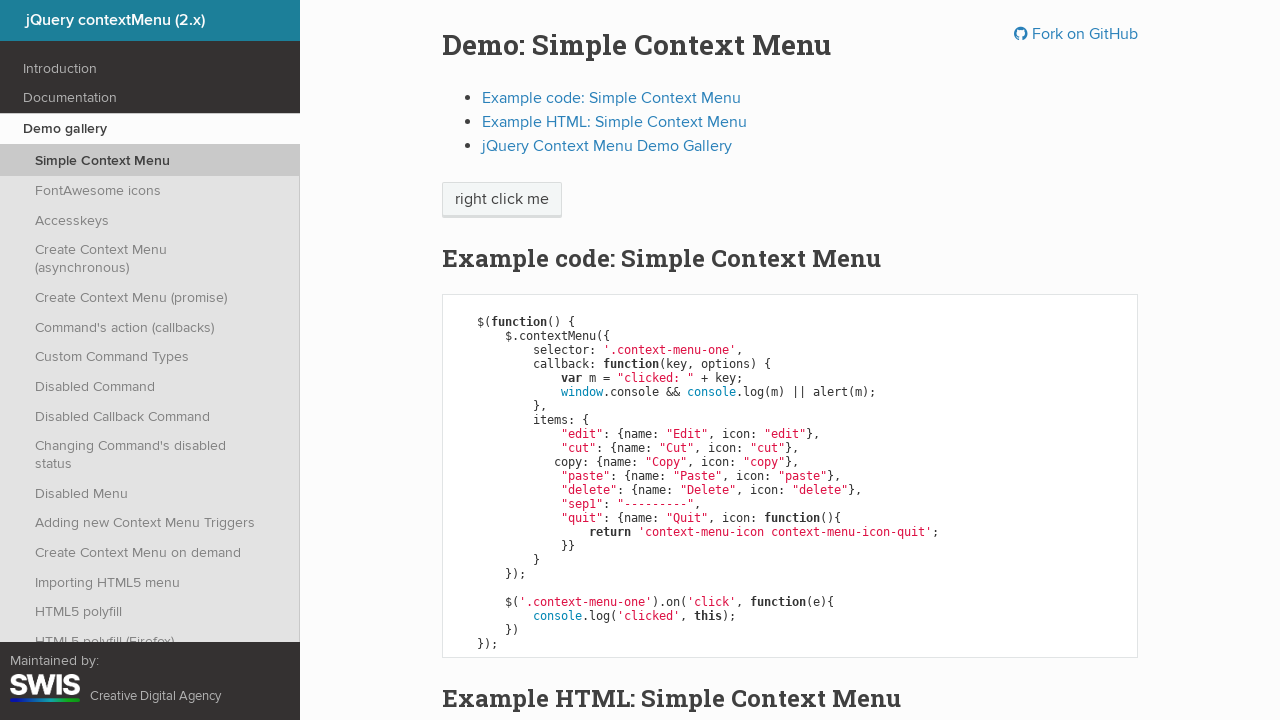

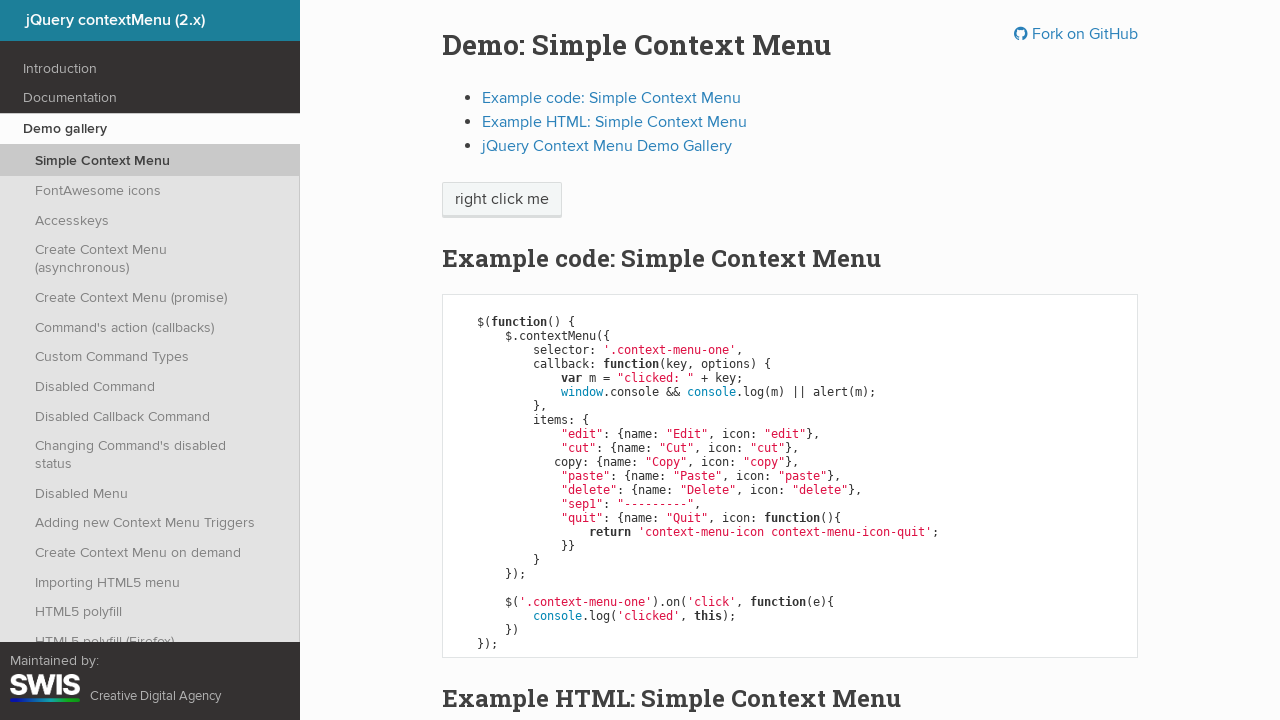